Navigates to codefish.io and retrieves the page title using JavaScript execution

Starting URL: https://codefish.io/

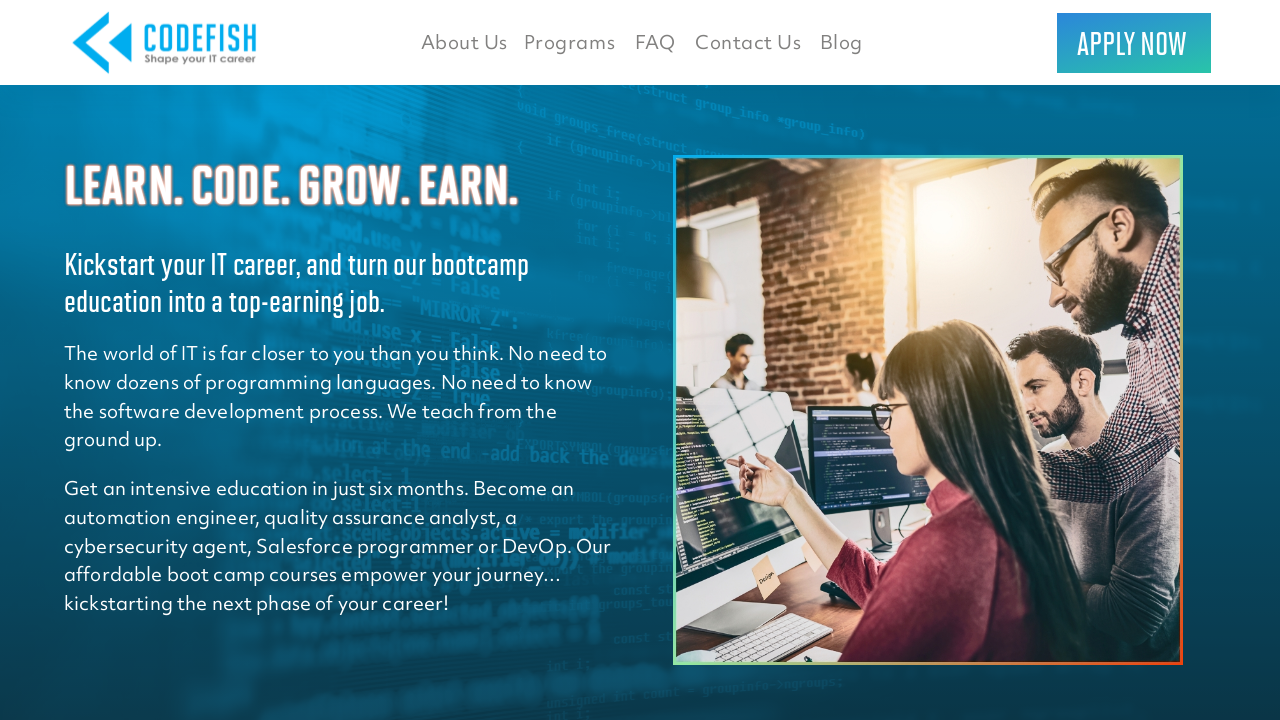

Navigated to https://codefish.io/
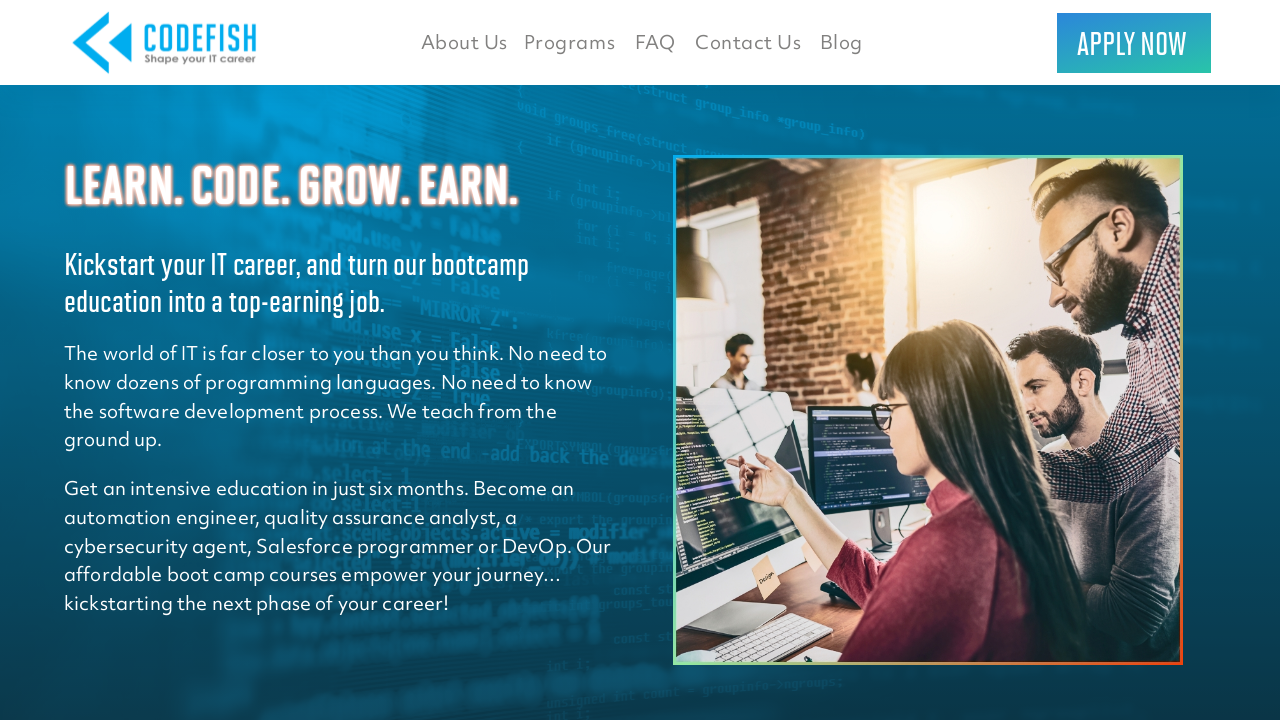

Retrieved page title: CodeFish
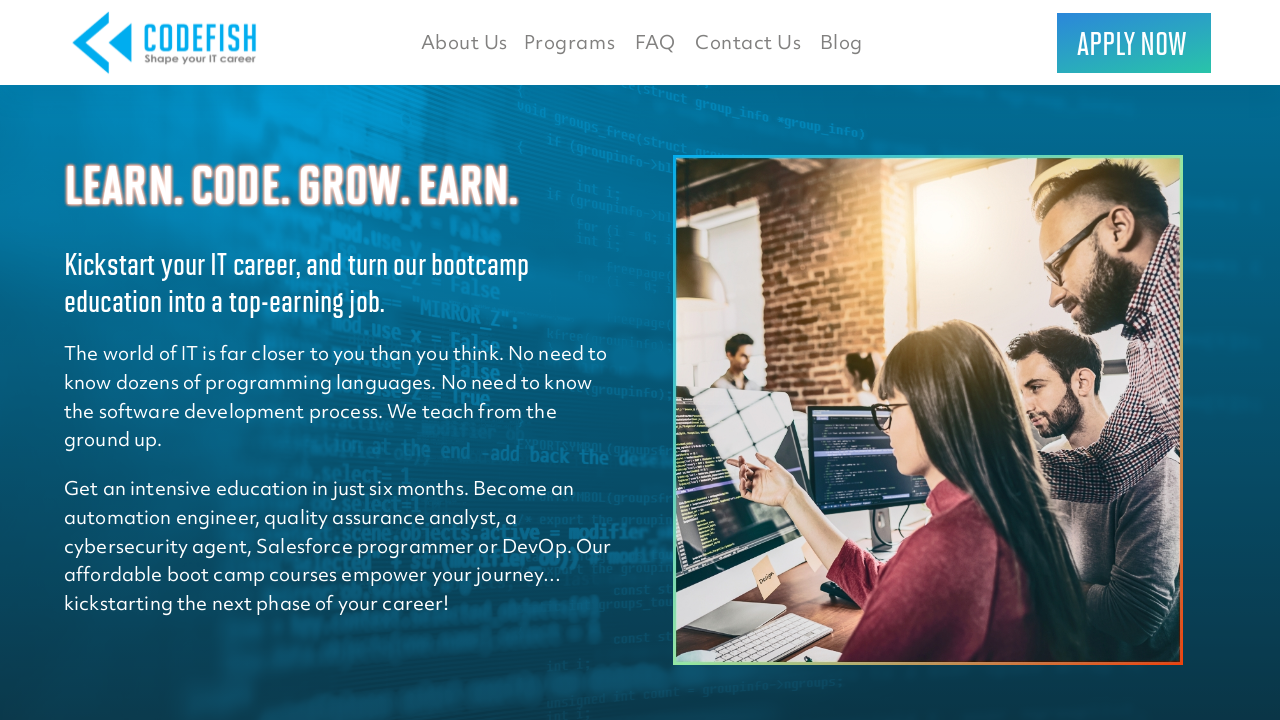

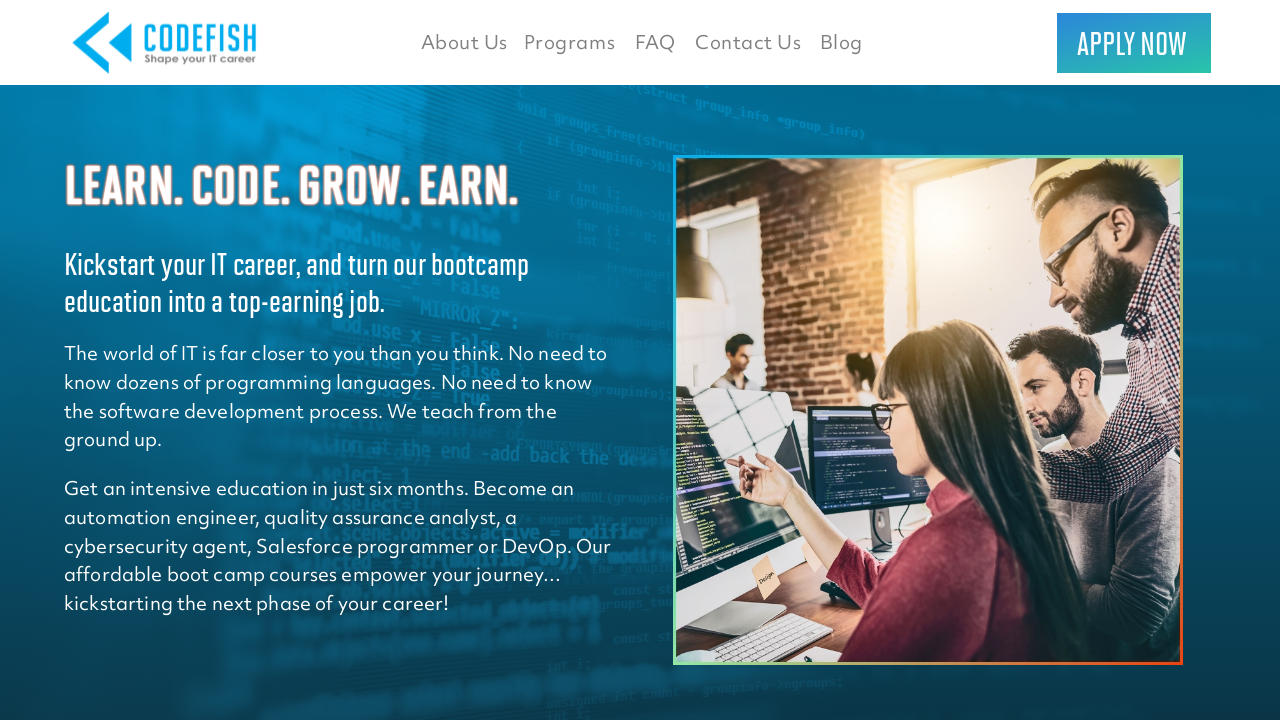